Tests double-click mouse action on an element

Starting URL: https://liushilive.github.io/html_example/index.html

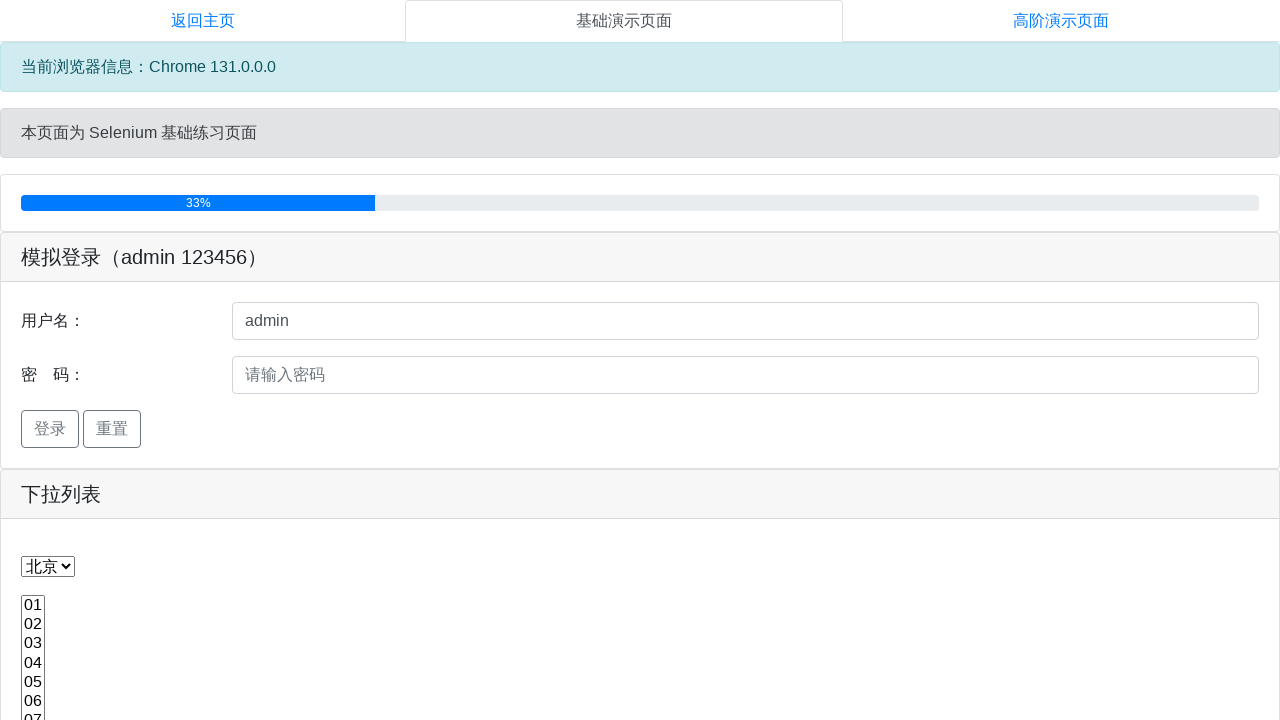

Double-clicked on the dblclick element at (640, 360) on #dblclick
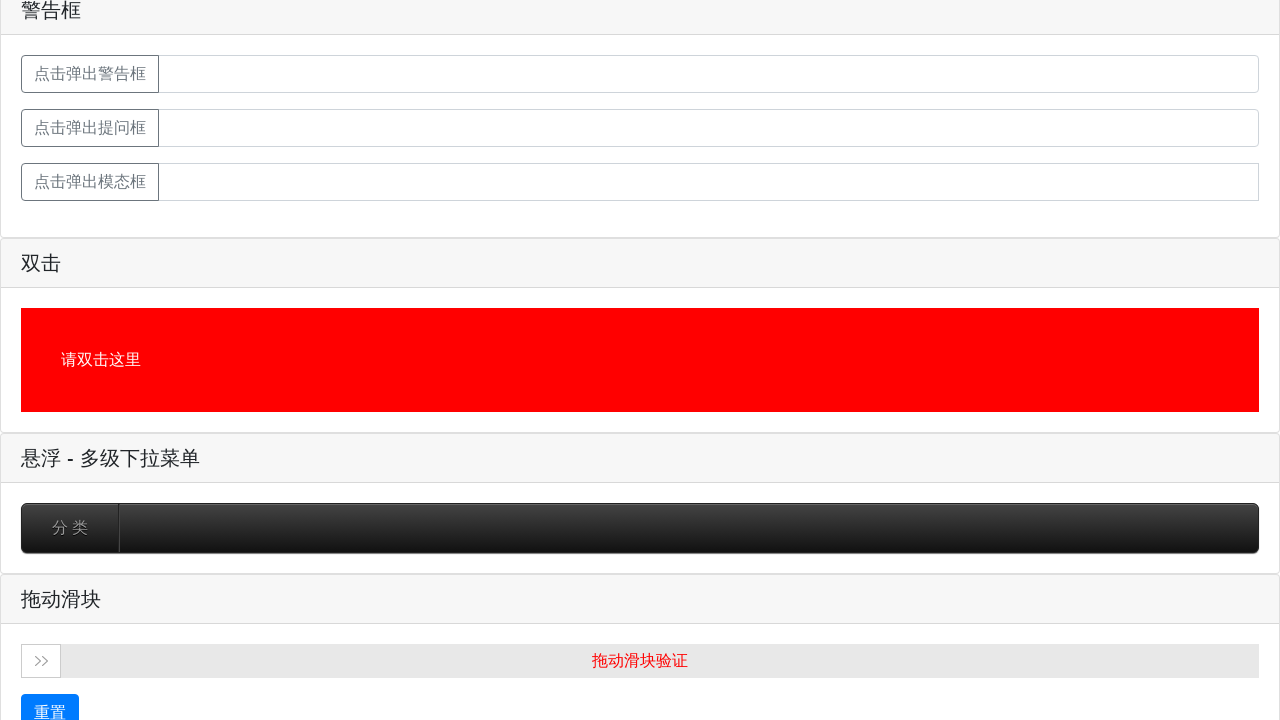

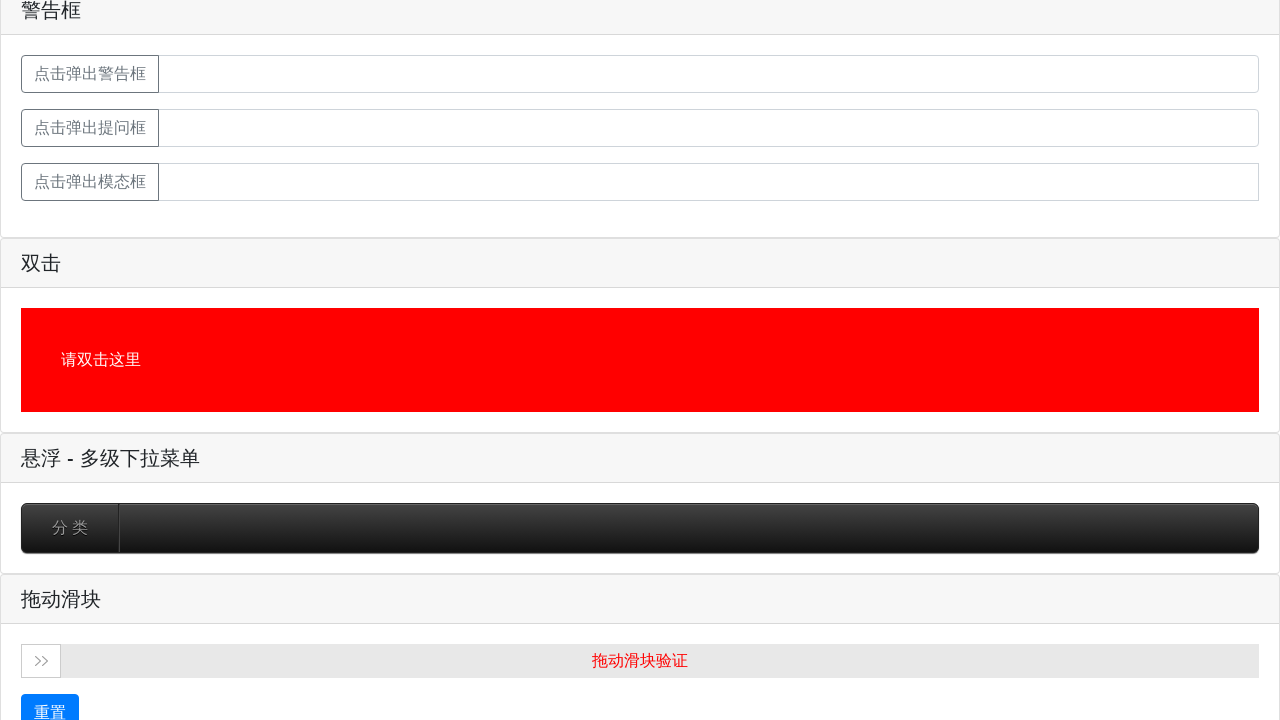